Tests login failure with correct username but wrong password

Starting URL: http://the-internet.herokuapp.com/login

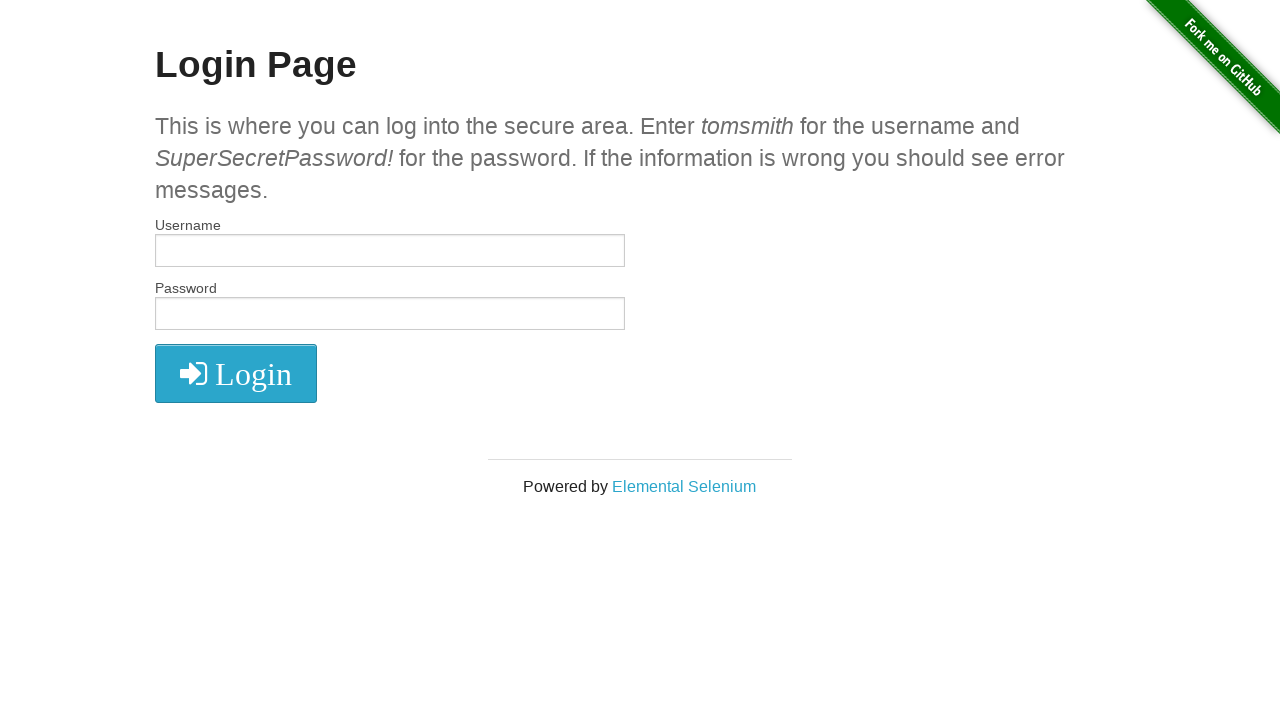

Filled username field with 'tomsmith' on input#username
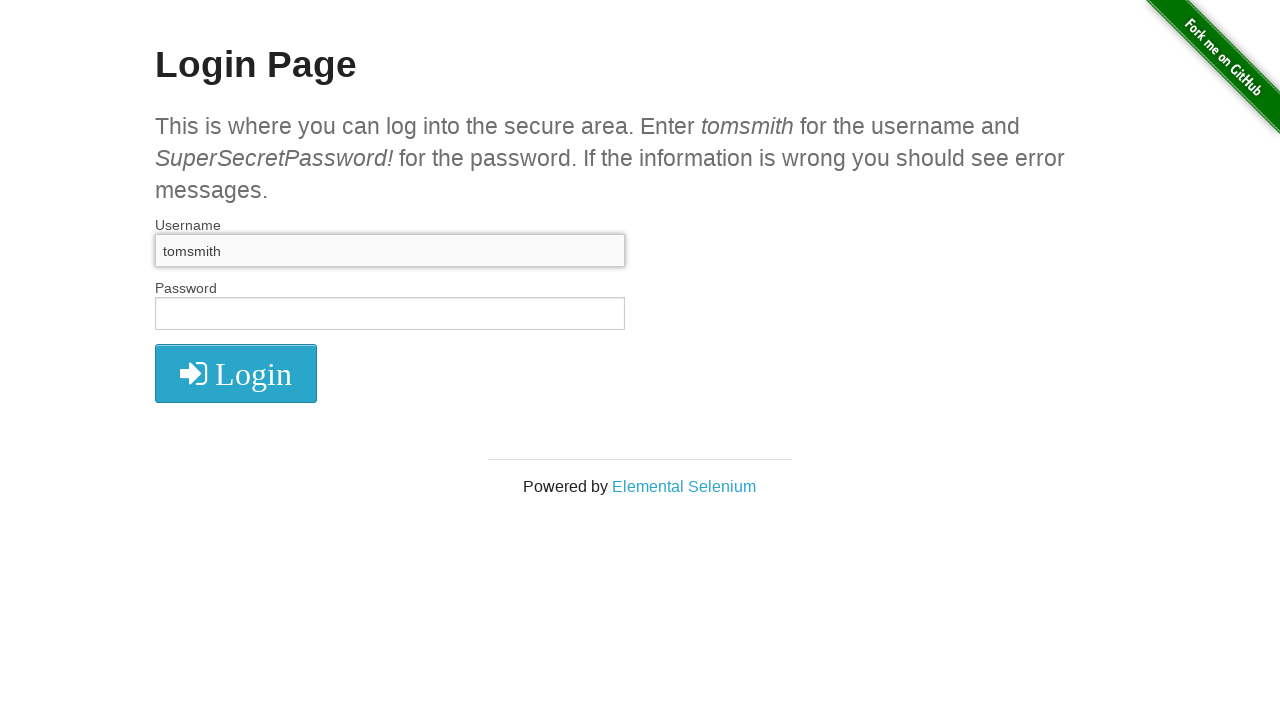

Filled password field with wrong password 'SuperSecretzzzzz' on input#password
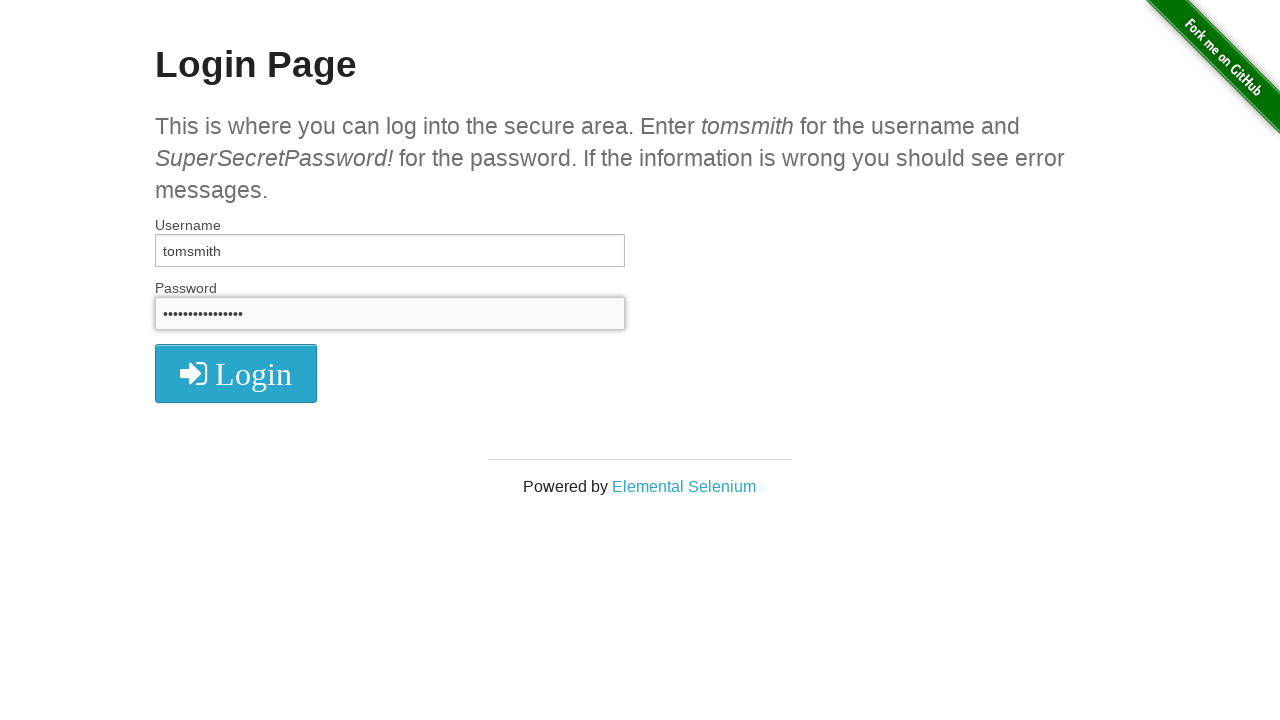

Clicked login submit button at (236, 373) on button[type='submit']
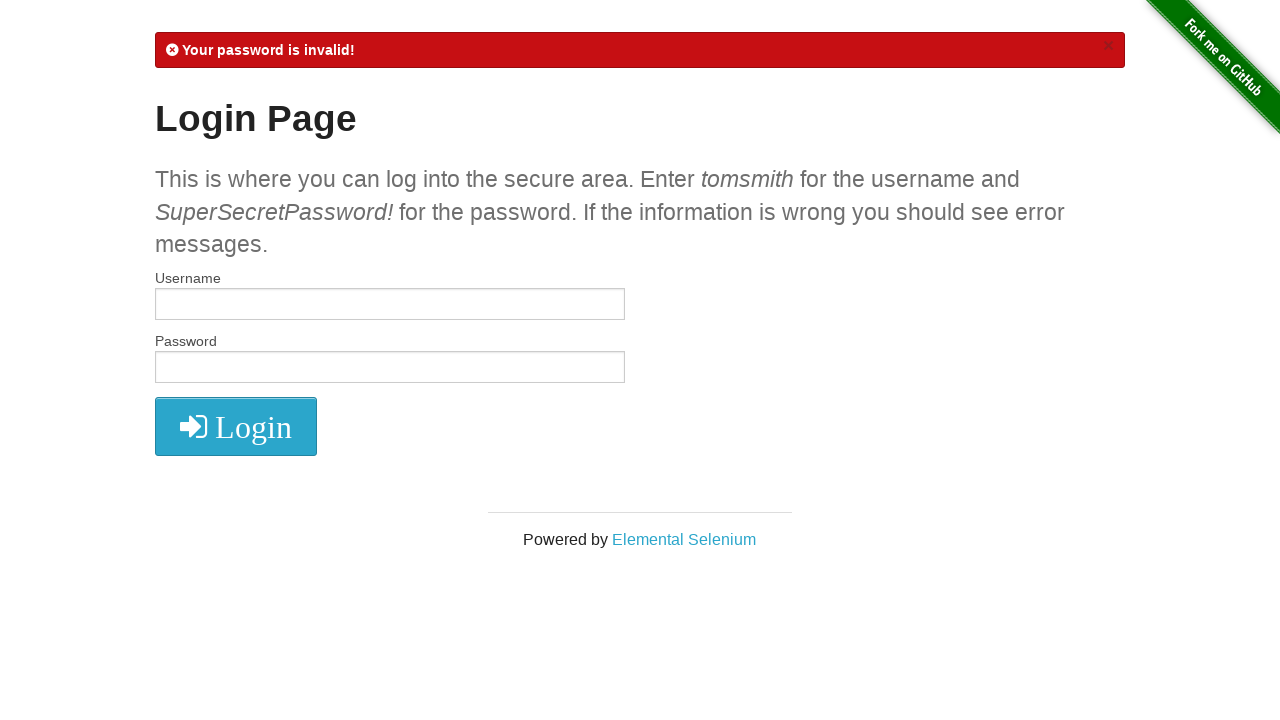

Error message flash notification appeared
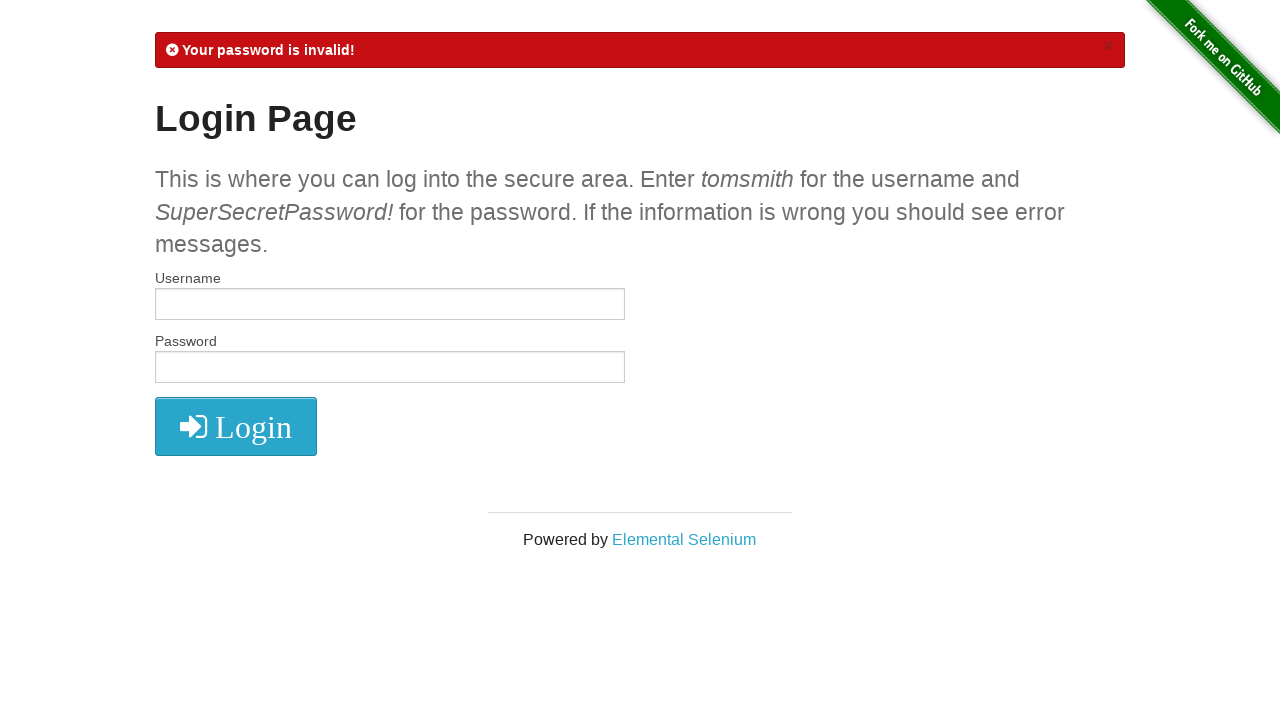

Retrieved flash notification text content
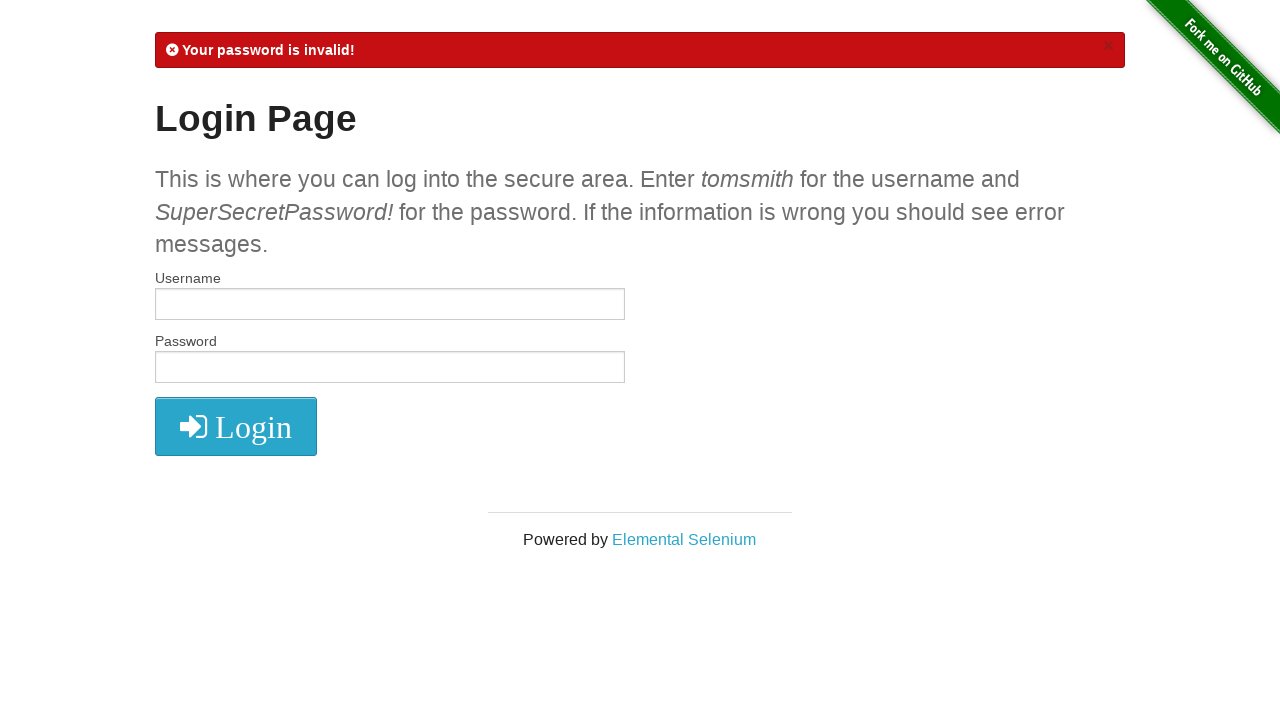

Assertion passed: 'invalid' found in error message
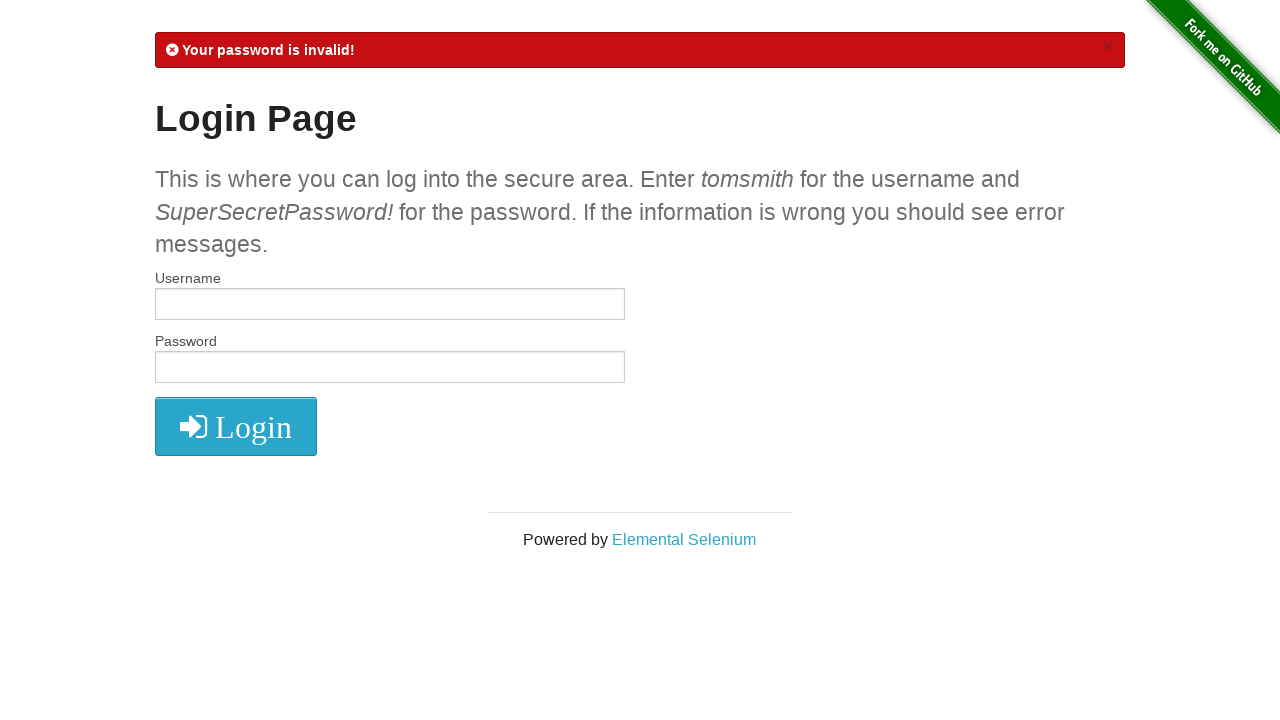

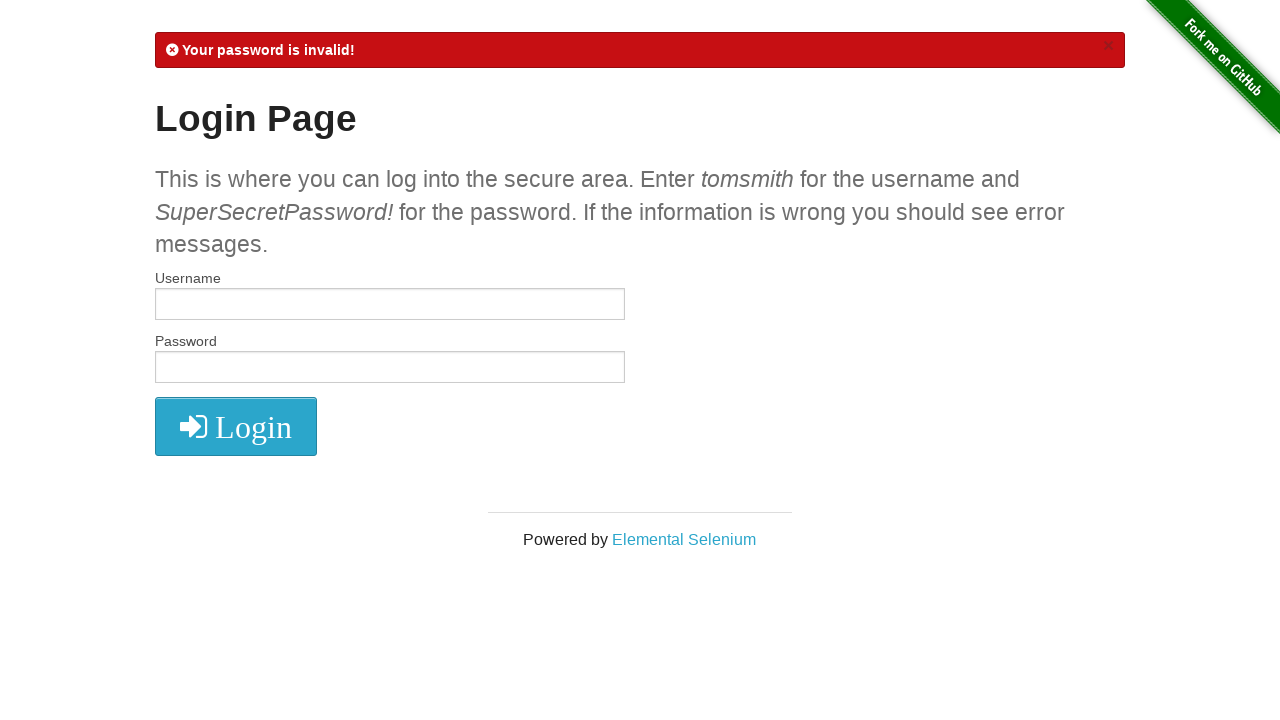